Navigates to the FTSE 100 stock market summary page and clicks on the "Fallers" section to view stocks that have decreased in value

Starting URL: https://www.hl.co.uk/shares/stock-market-summary/ftse-100

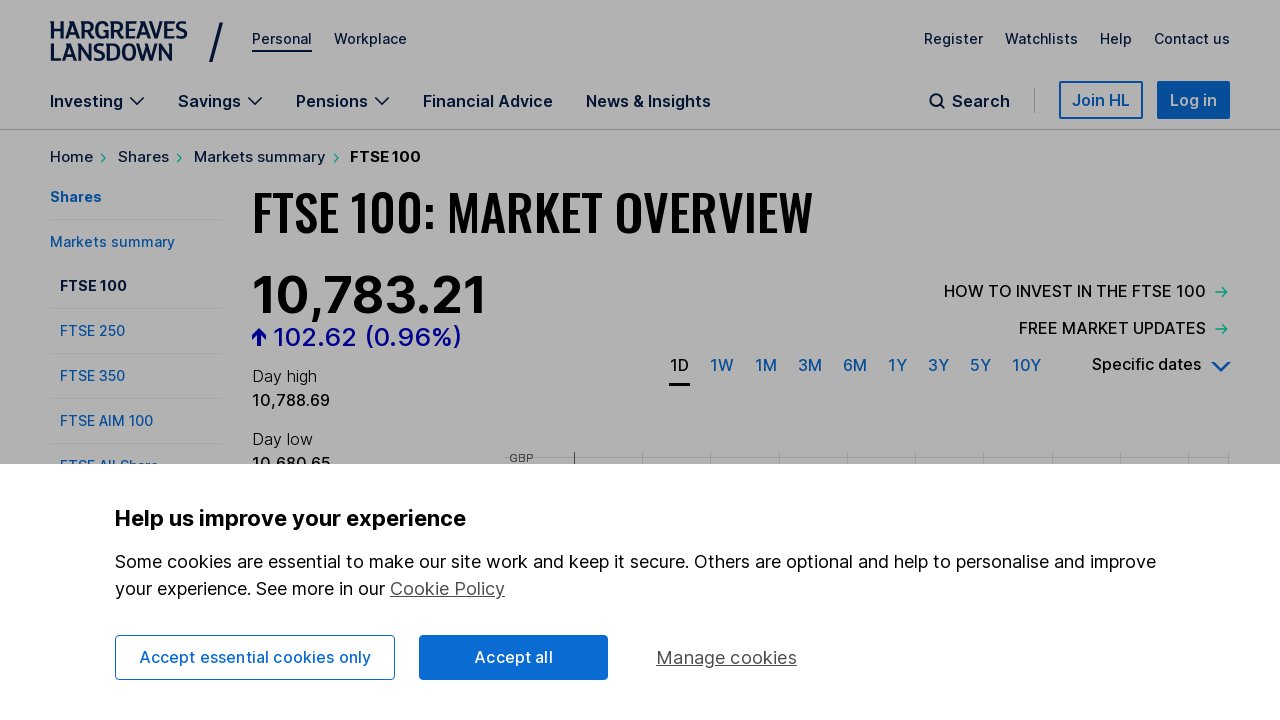

Navigated to FTSE 100 stock market summary page
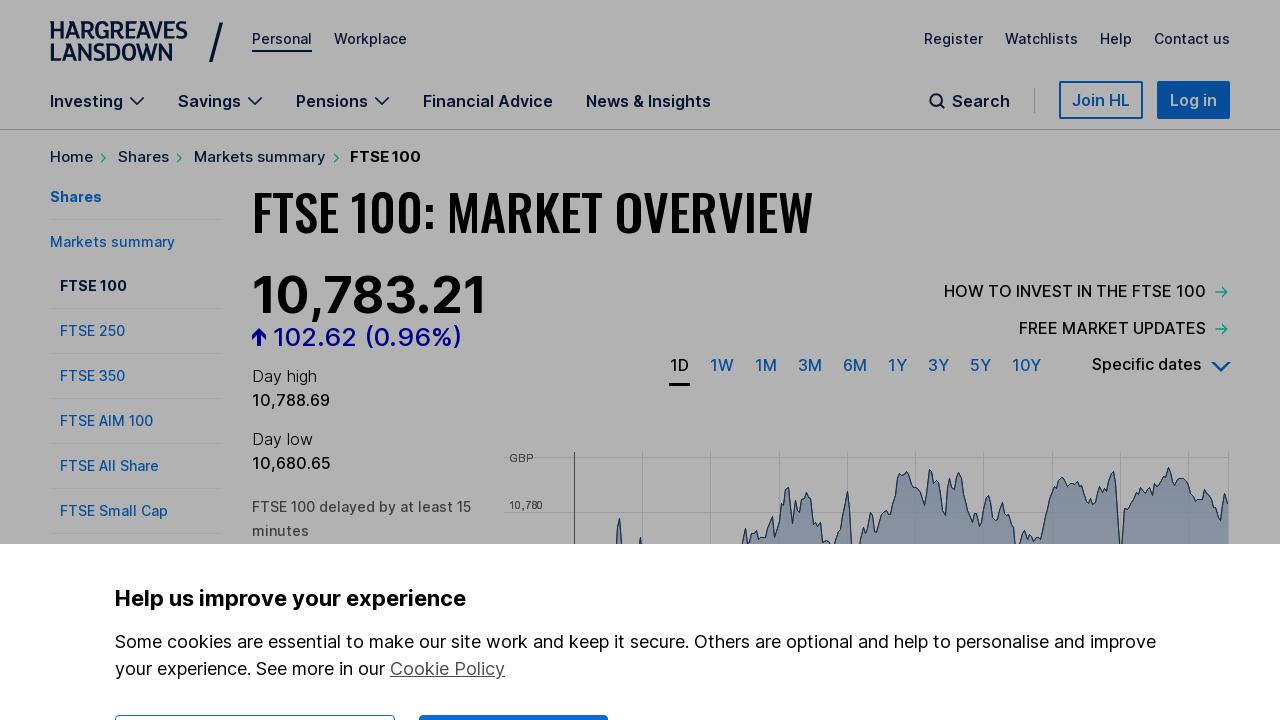

Clicked on the Fallers section to view stocks that have decreased in value at (525, 361) on xpath=//strong[contains(text(),'Fallers')]
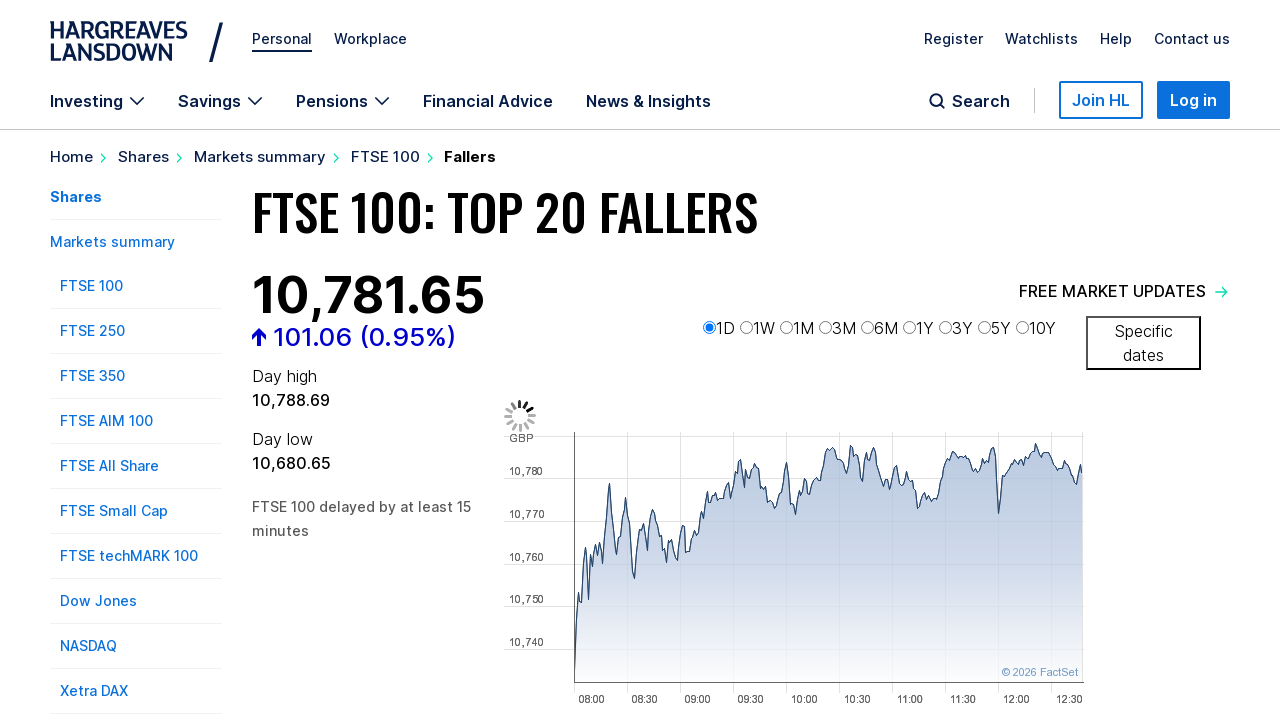

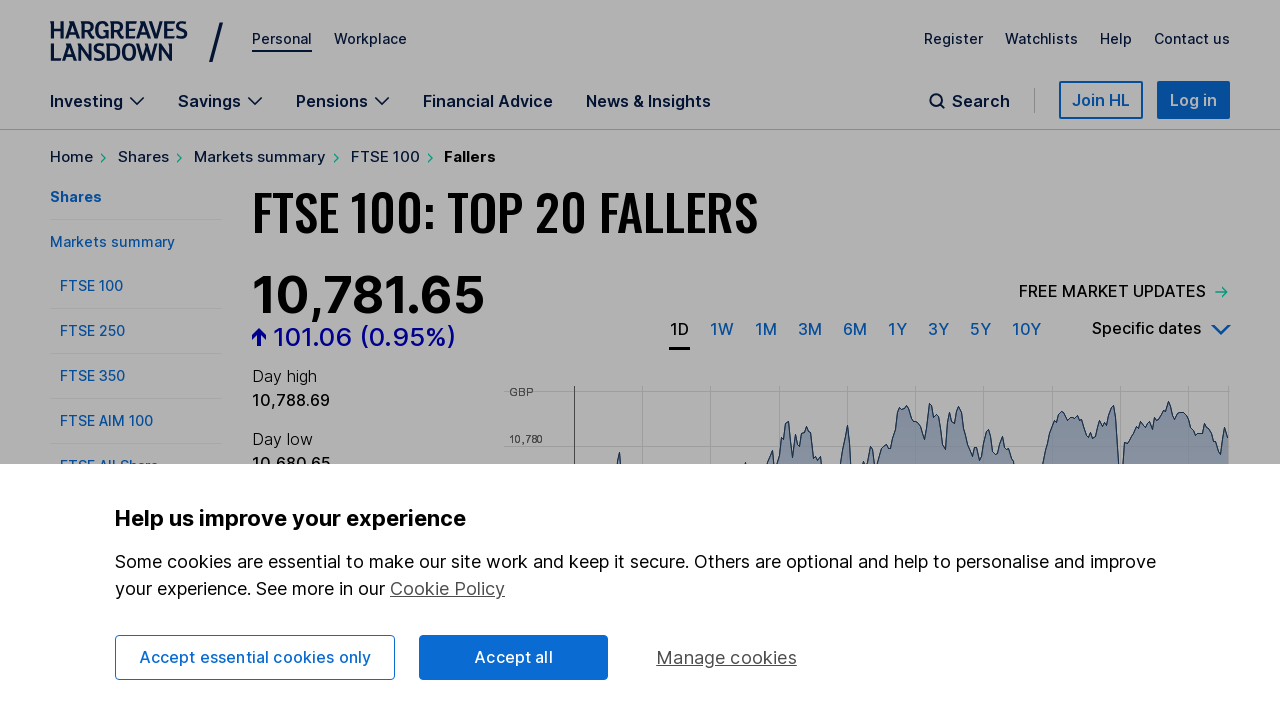